Tests tooltip functionality by hovering over an input field and verifying the tooltip message appears

Starting URL: https://automationfc.github.io/jquery-tooltip/

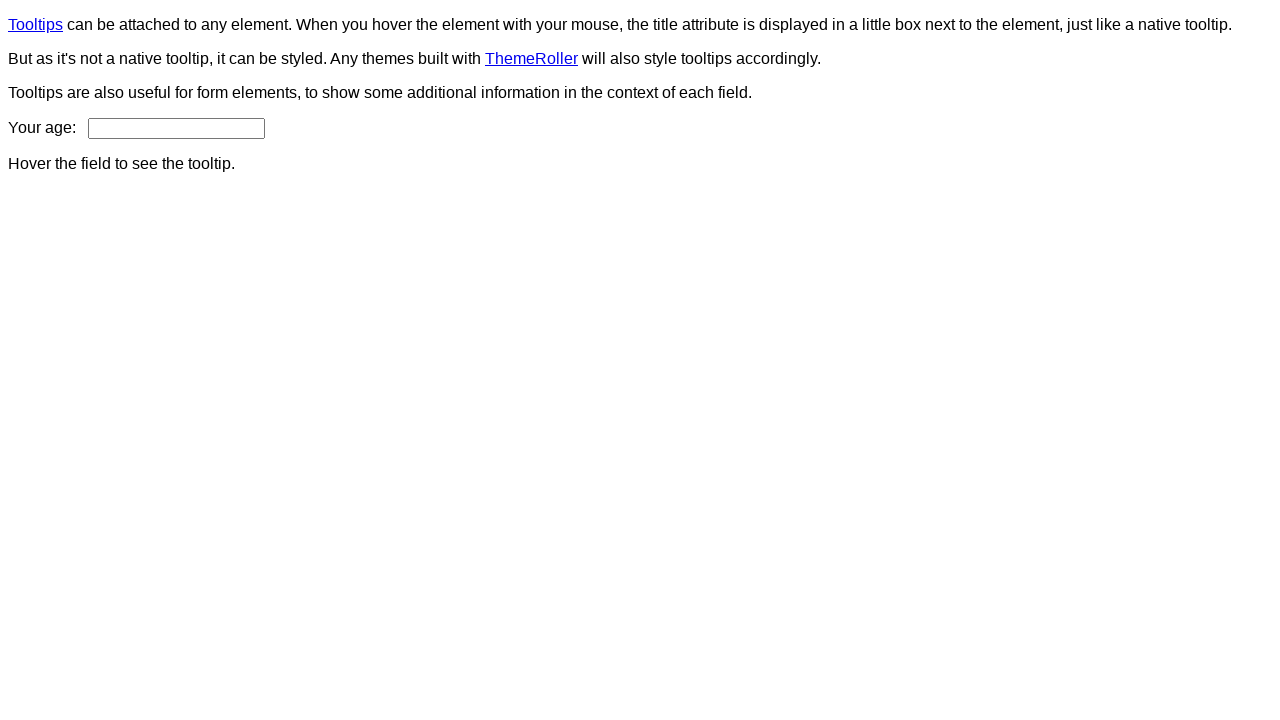

Hovered over age input field to trigger tooltip at (176, 128) on #age
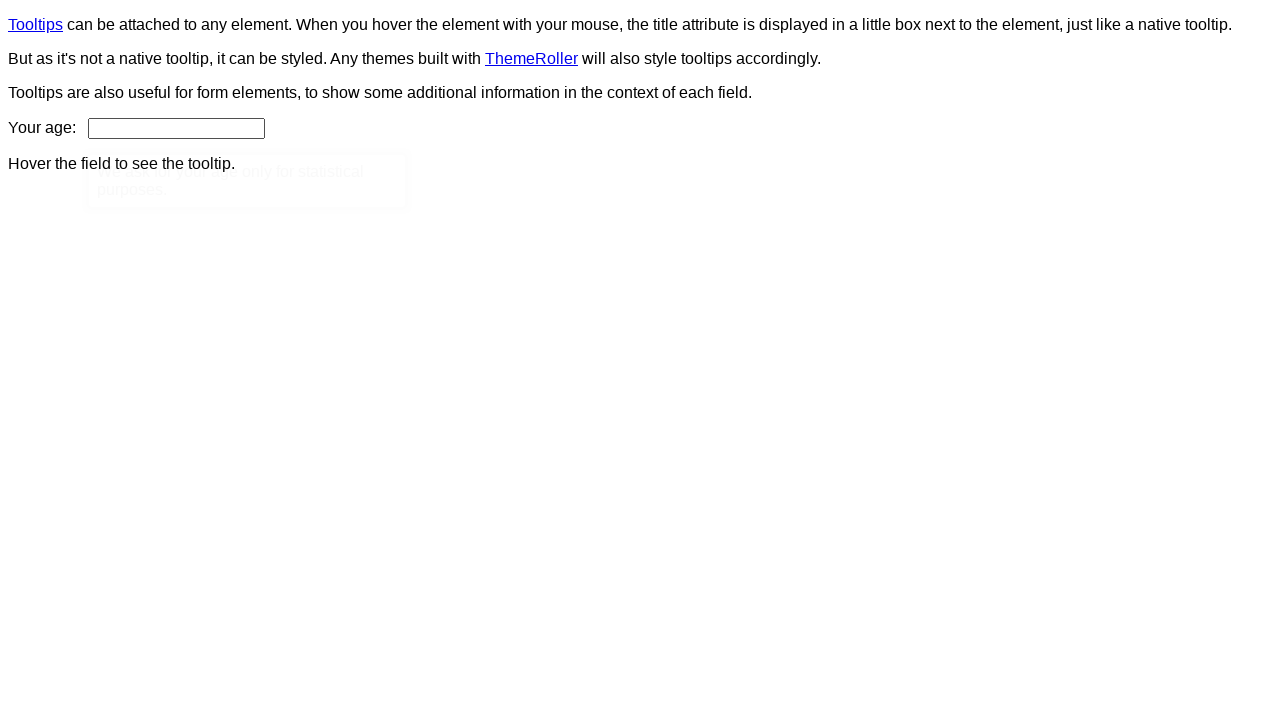

Tooltip content appeared and became visible
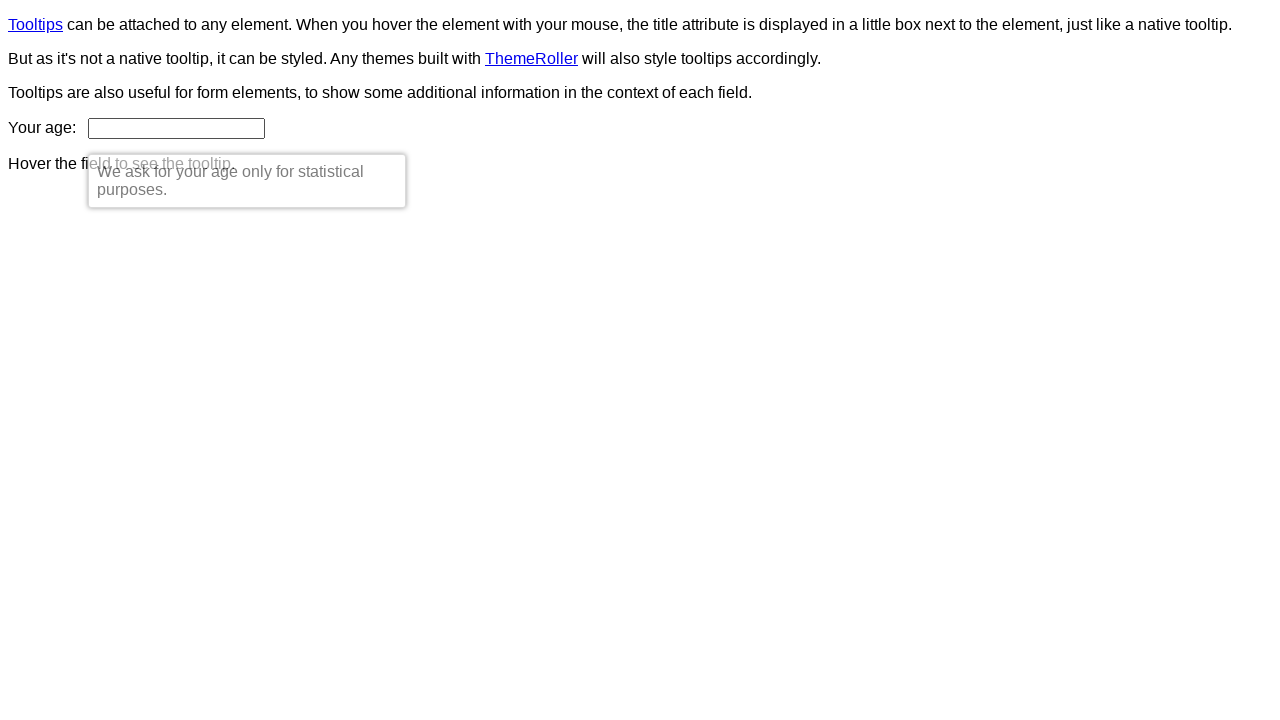

Verified tooltip displays correct message: 'We ask for your age only for statistical purposes.'
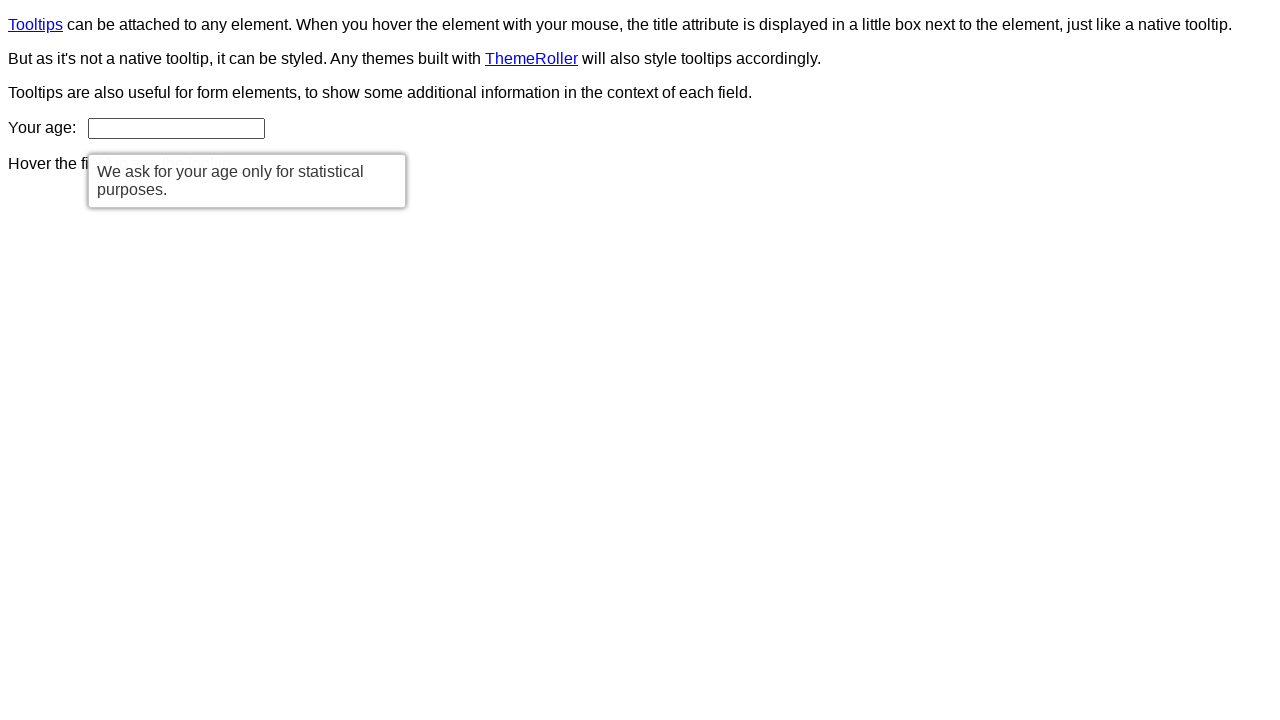

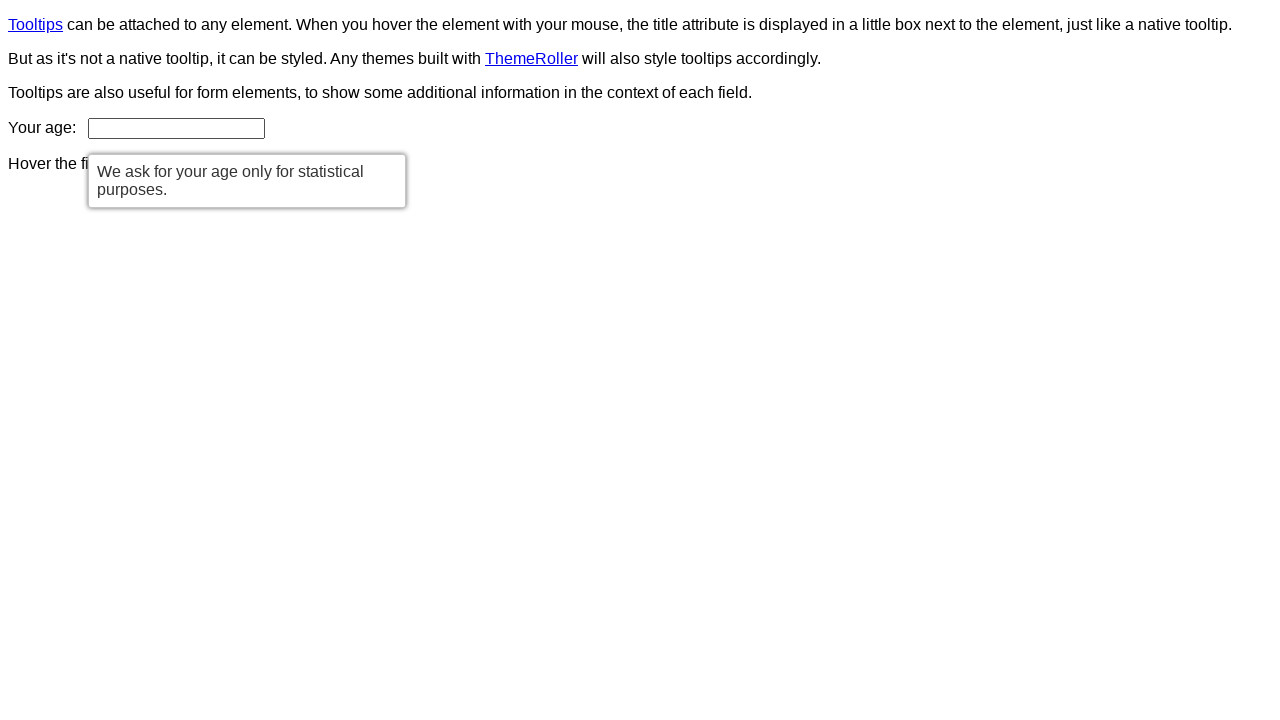